Tests hover functionality on the SpiceJet website by moving the mouse to the Add-ons menu element

Starting URL: https://www.spicejet.com/

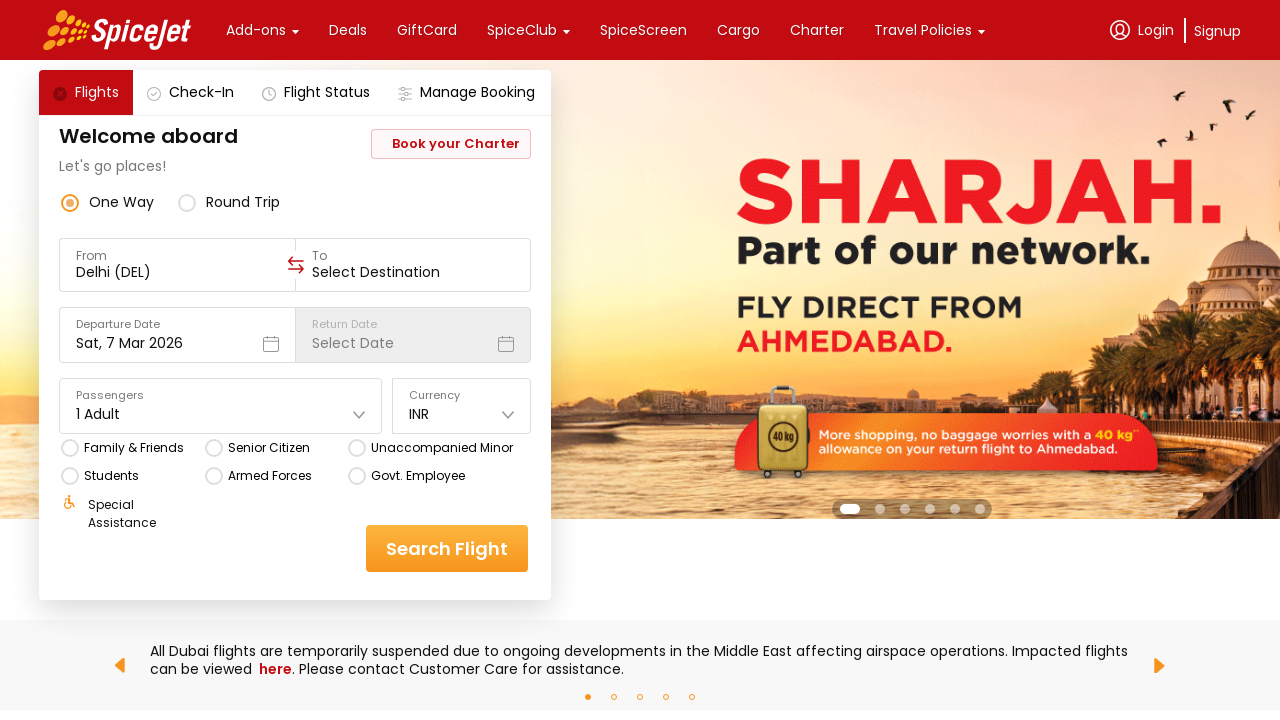

Navigated to SpiceJet website
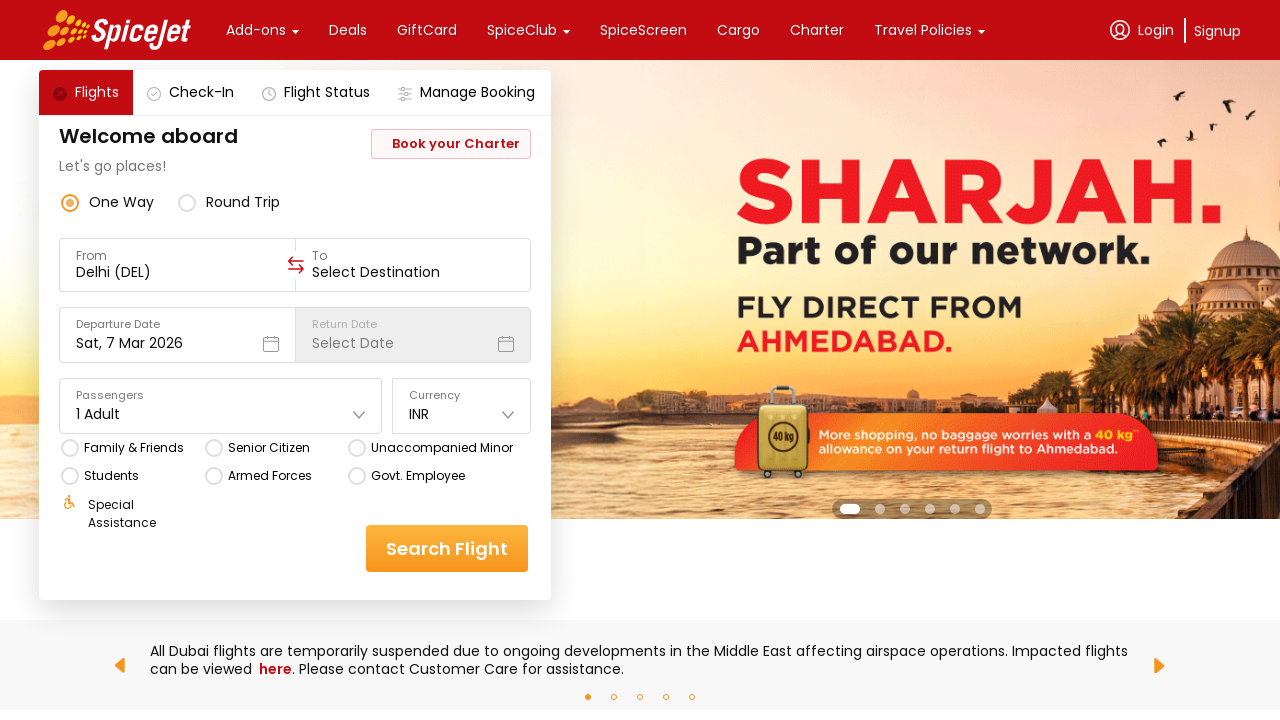

Hovered over Add-ons menu element at (256, 30) on xpath=//div[text()='Add-ons']
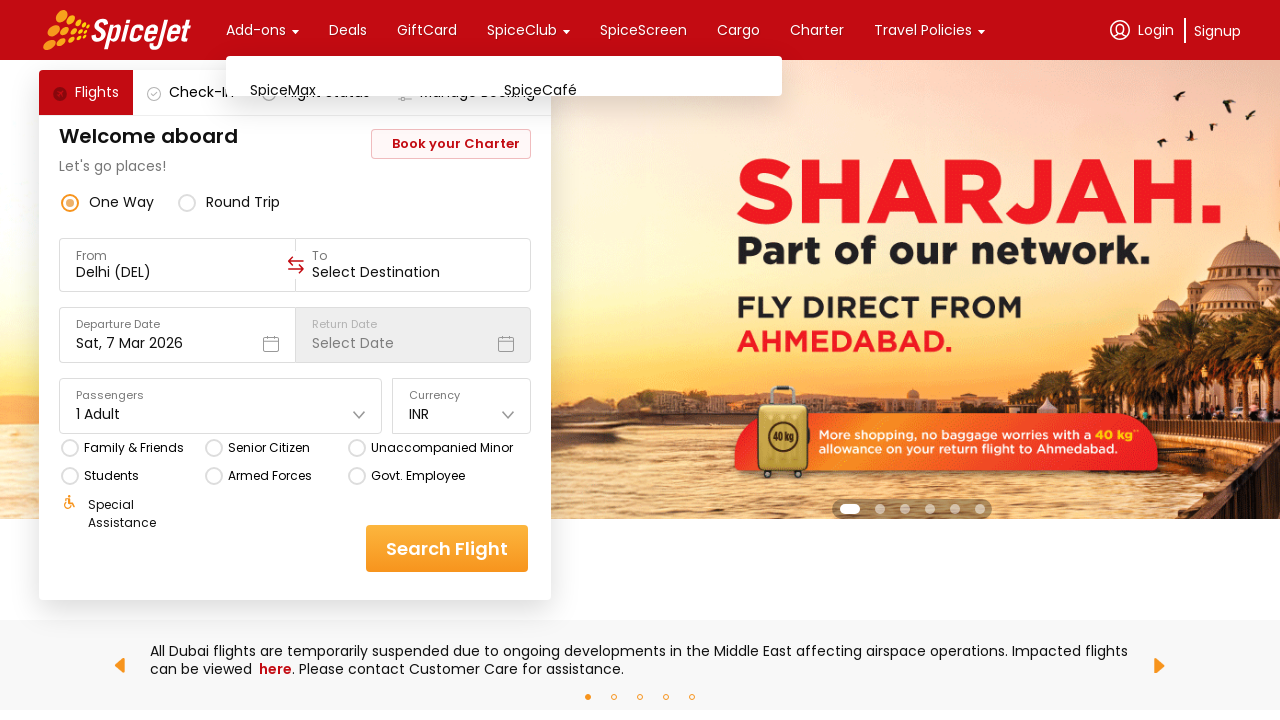

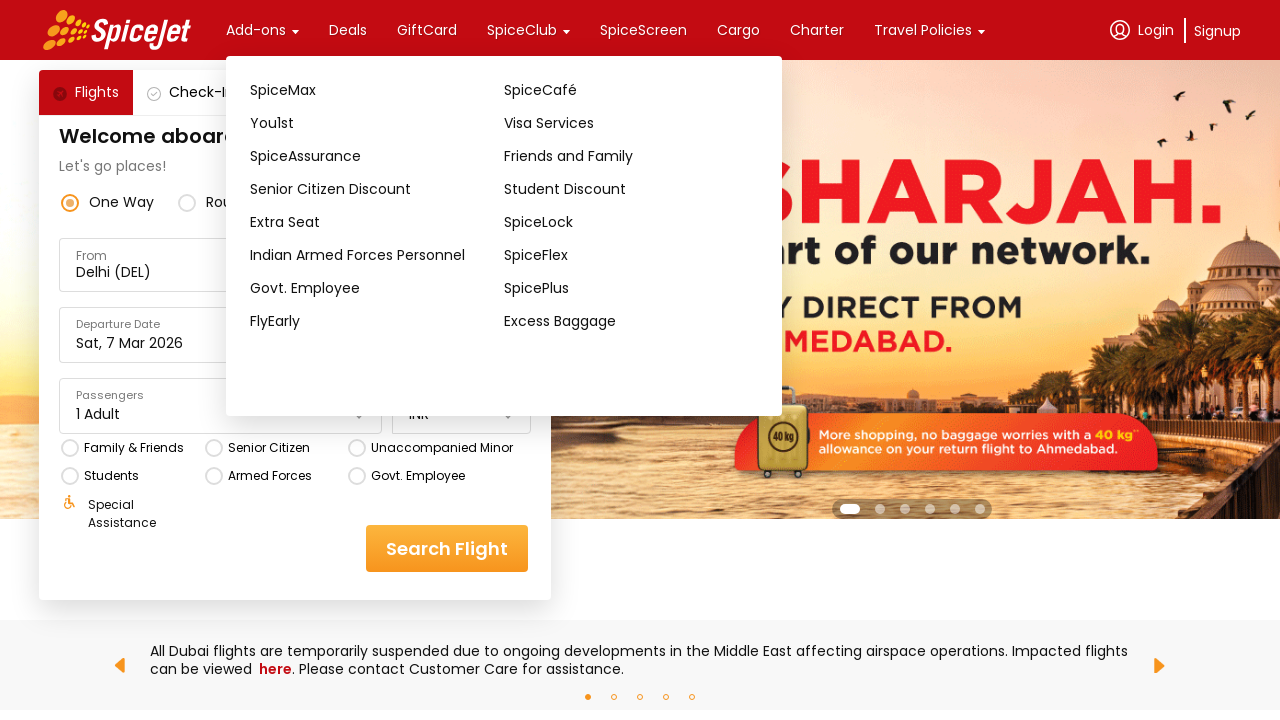